Navigates to a Selenium learning page and performs a select-all keyboard shortcut on a submit button

Starting URL: http://seleniumlearn.com/selenium-commands

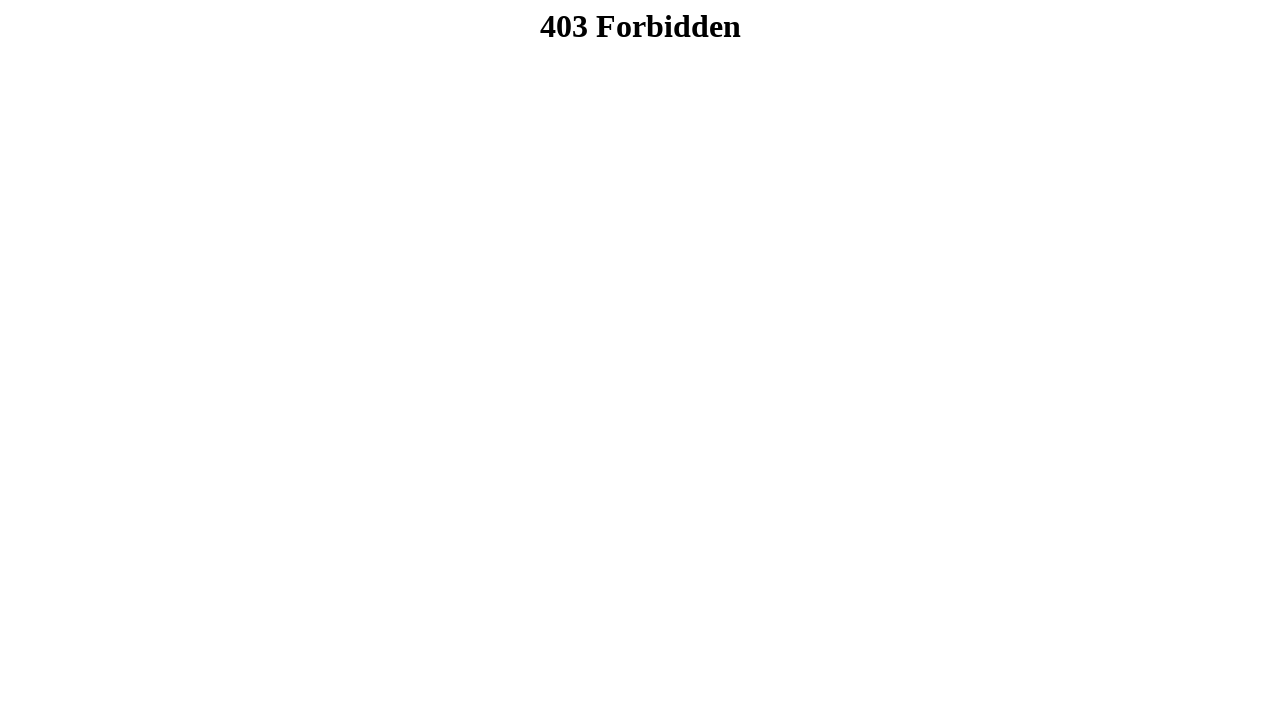

Pressed Ctrl+A (select all) keyboard shortcut on submit button
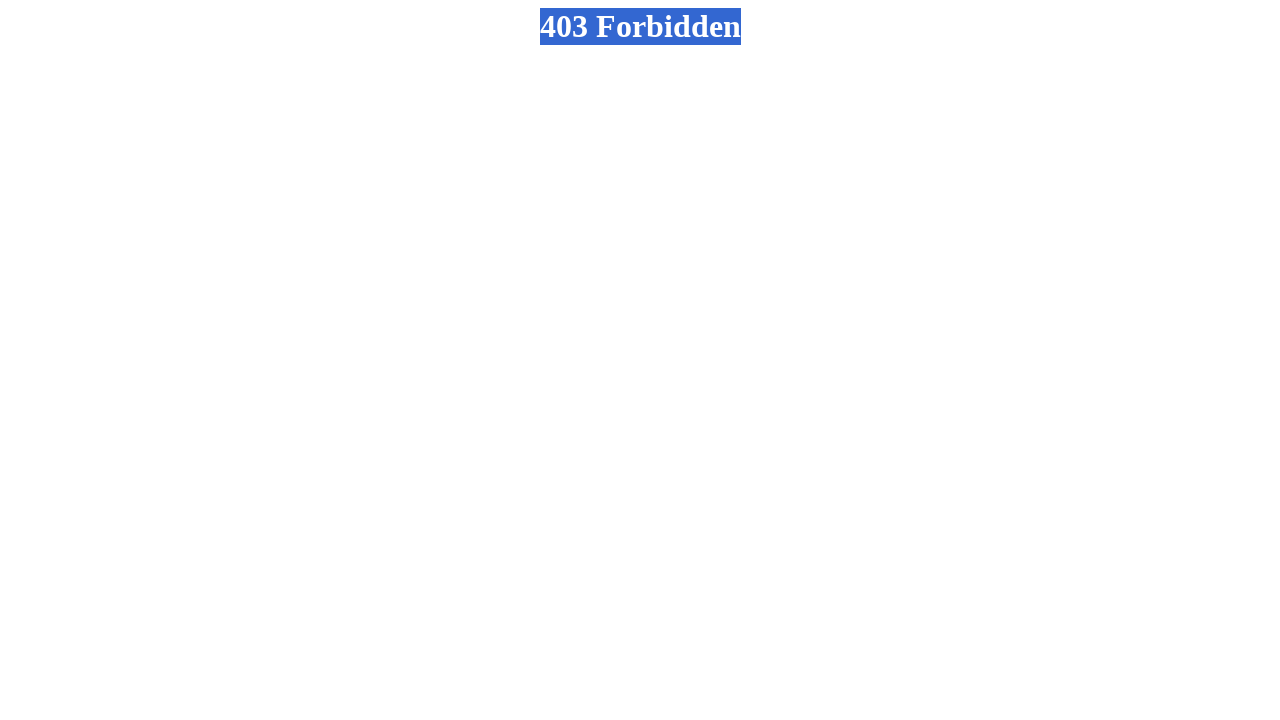

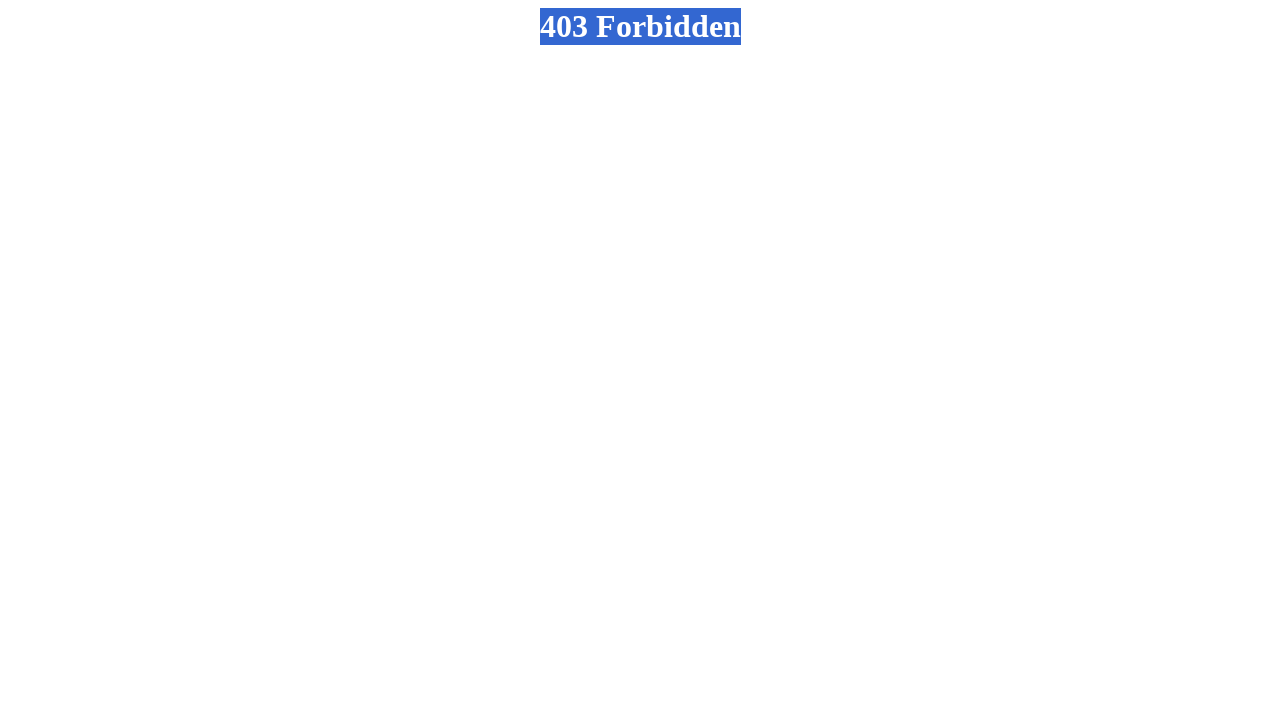